Tests various alert types (simple, confirmation, and prompt) on a demo page by triggering alerts and interacting with them

Starting URL: https://www.leafground.com/alert.xhtml

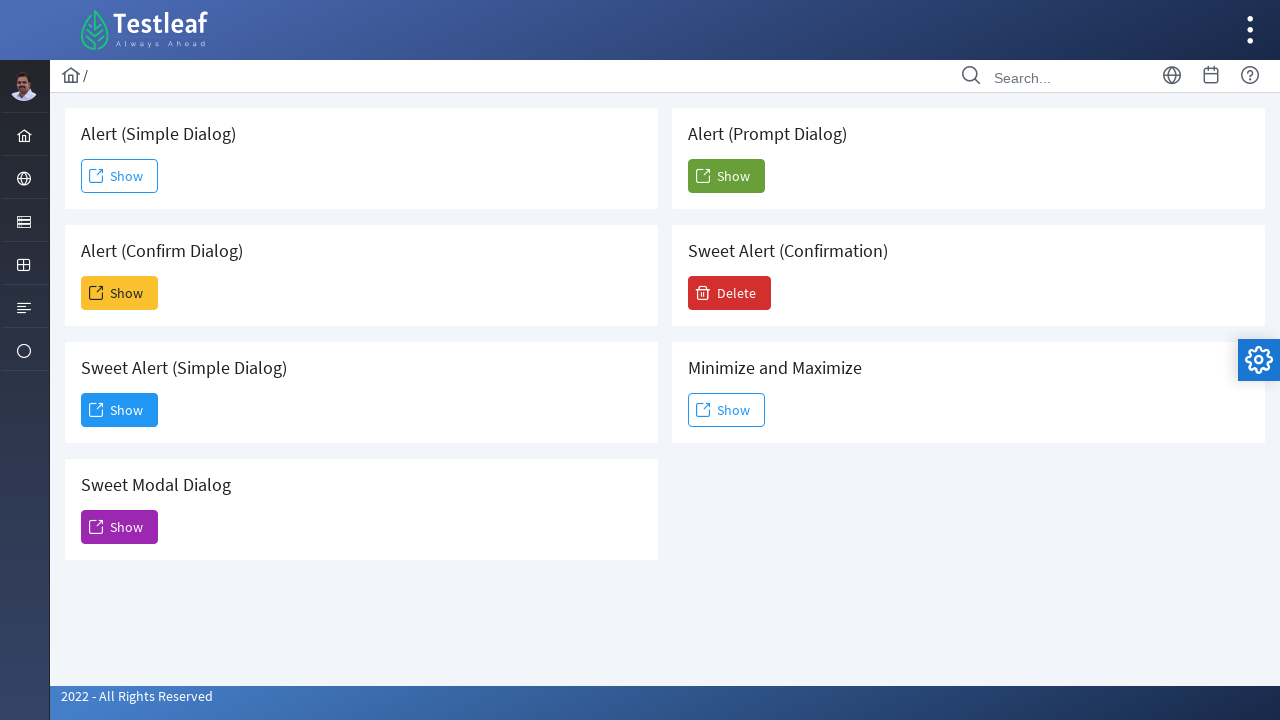

Clicked 'Show' button to trigger simple alert at (120, 176) on xpath=//span[text()='Show']
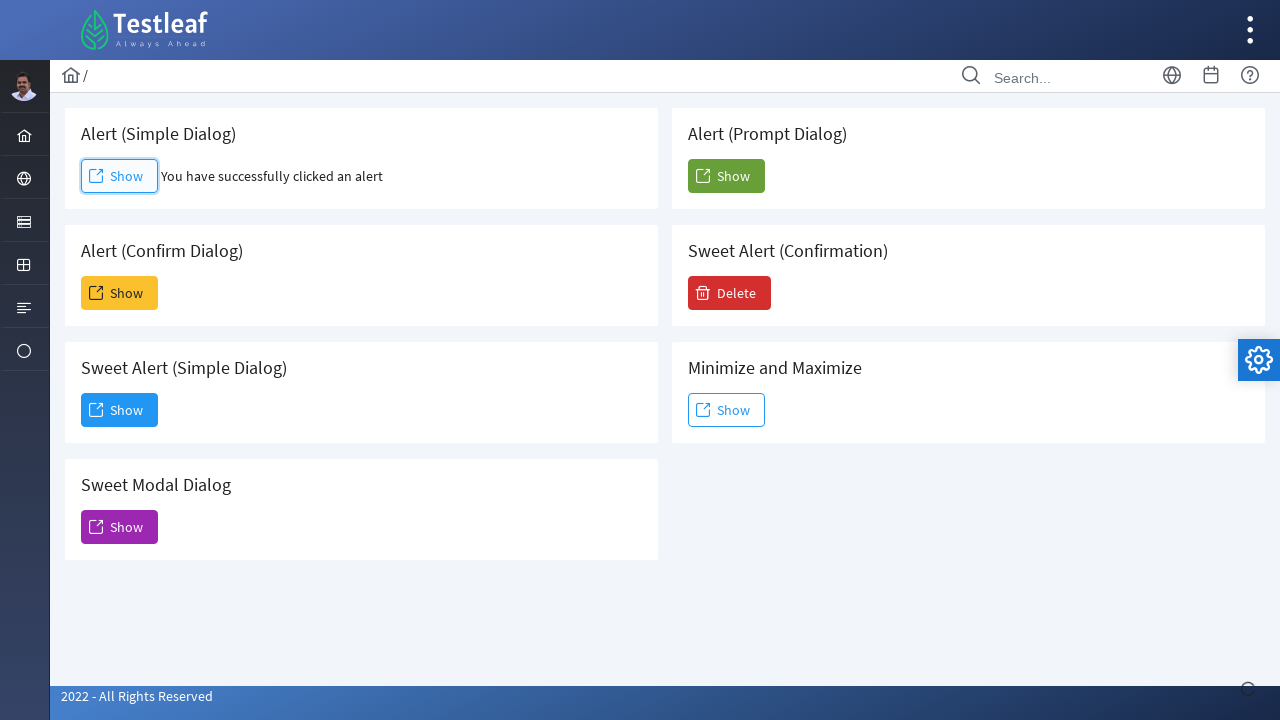

Registered dialog handler to accept simple alert
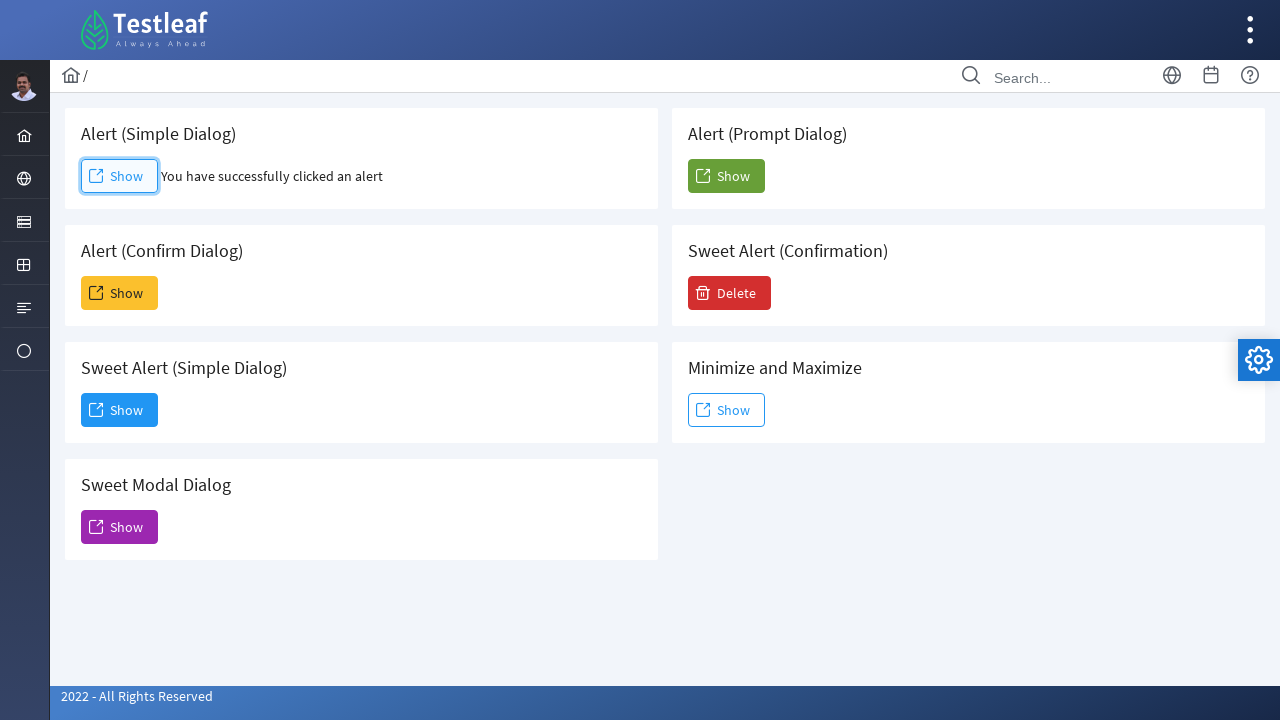

Waited for simple alert to be processed
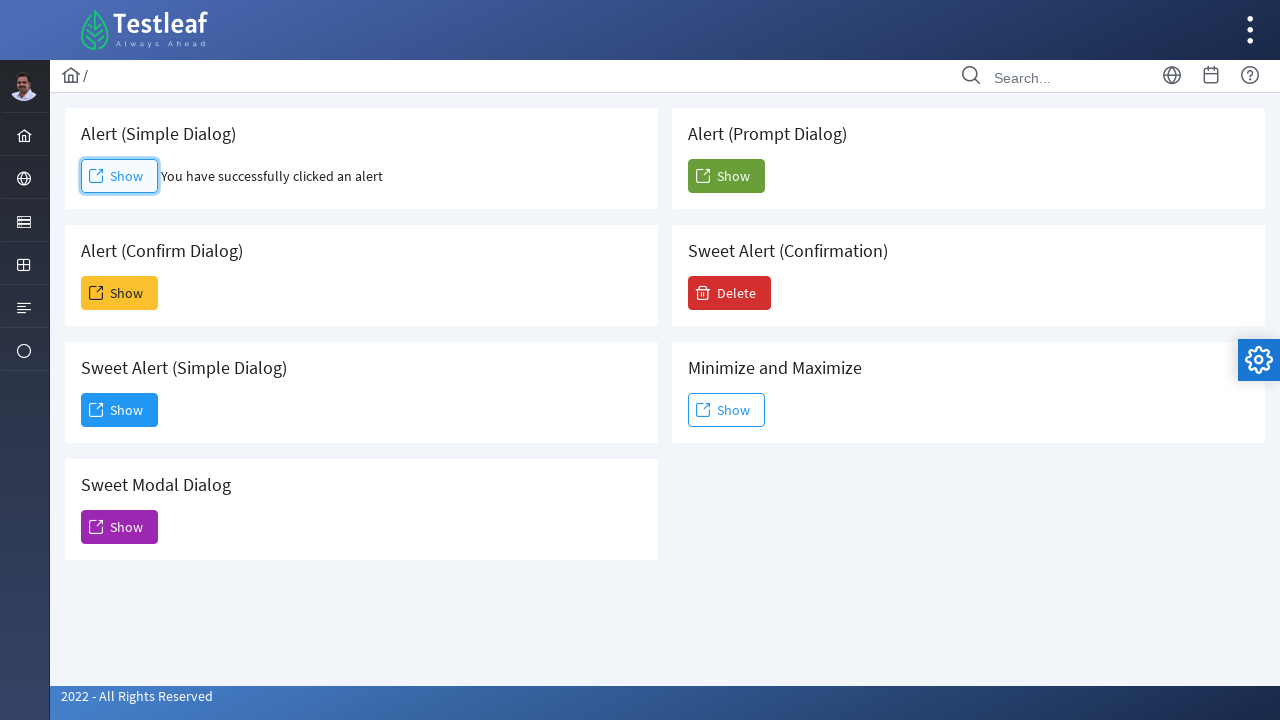

Clicked button to trigger confirmation alert at (96, 293) on xpath=//button[@id='j_idt88:j_idt93']/span
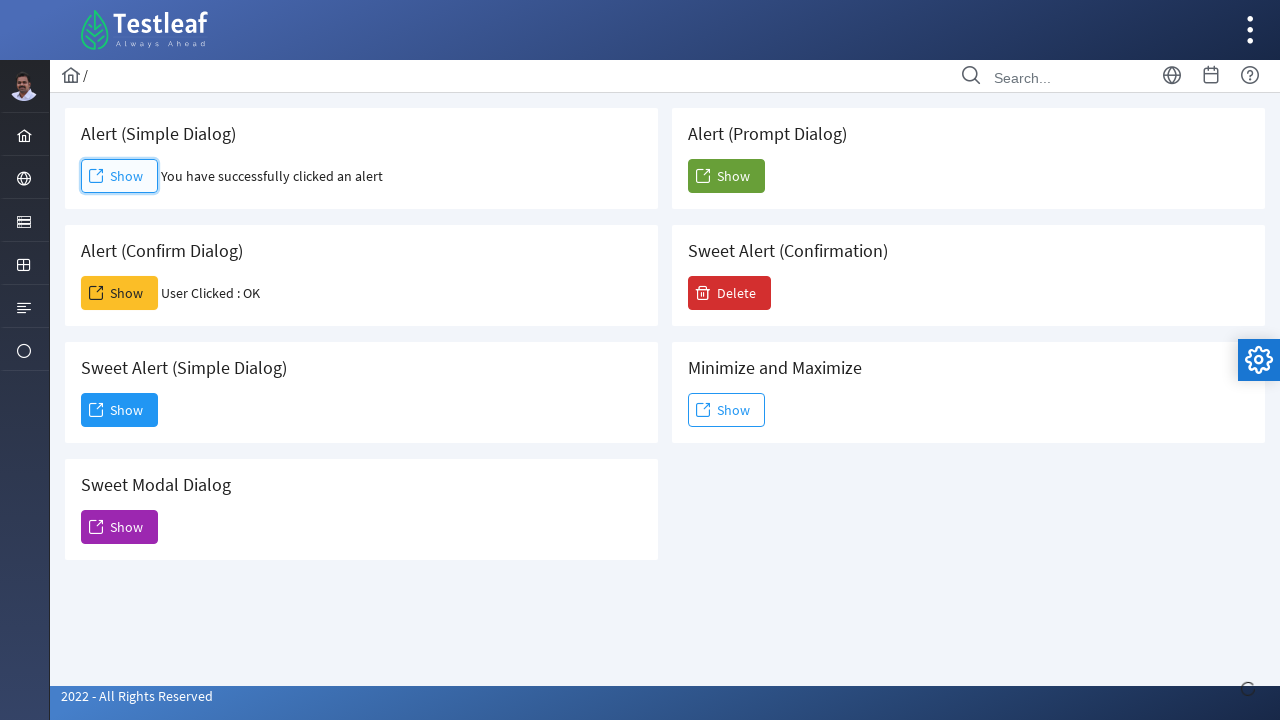

Registered dialog handler to dismiss confirmation alert
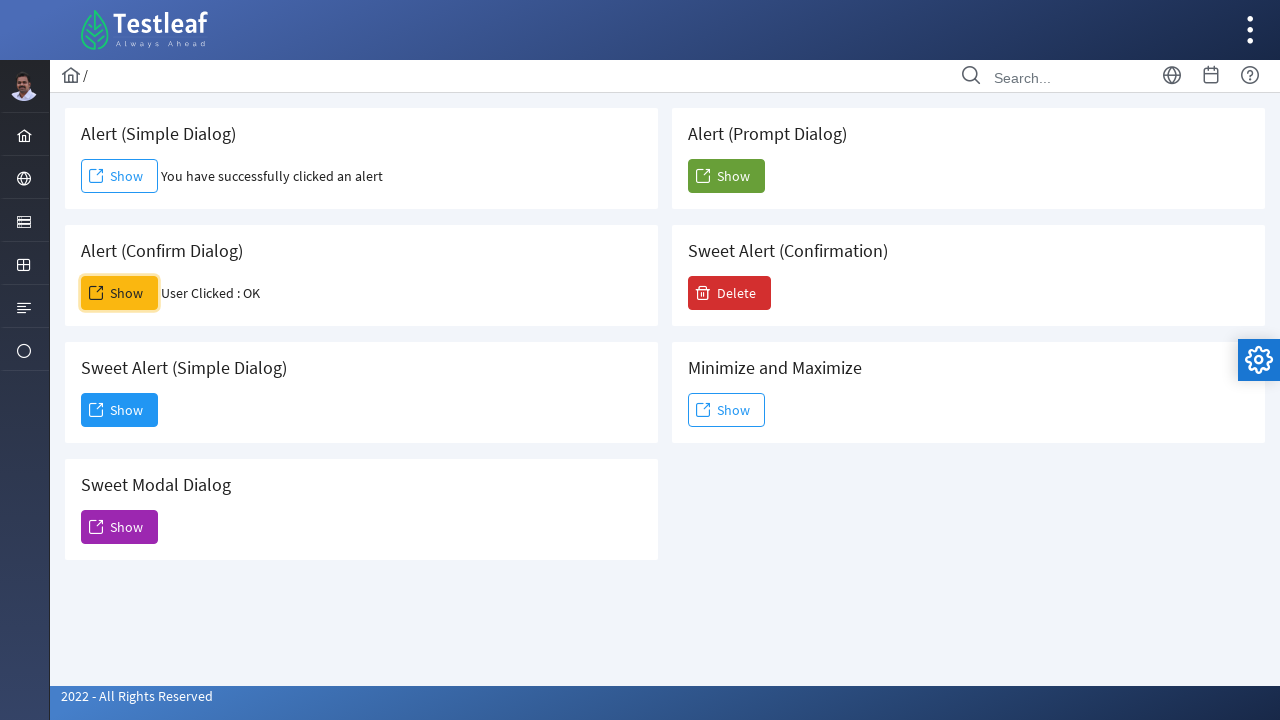

Waited for confirmation alert to be processed
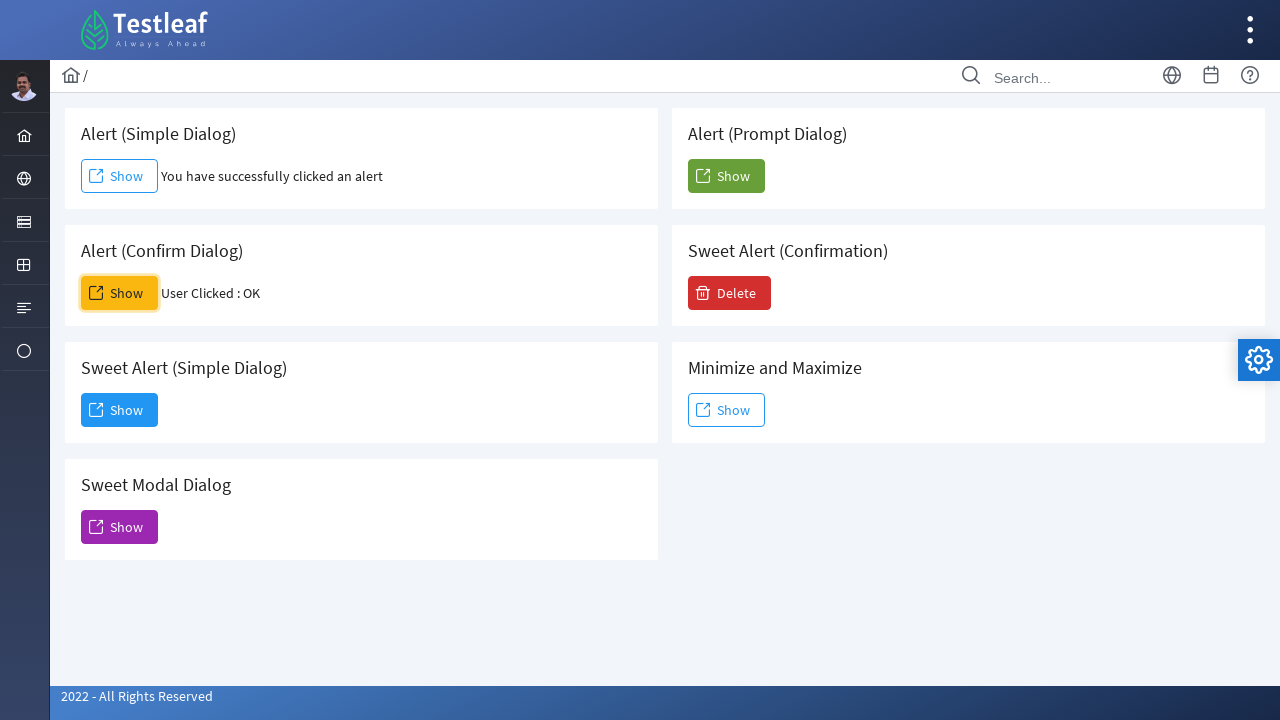

Clicked button to trigger prompt alert at (703, 176) on xpath=//button[@id='j_idt88:j_idt104']/span
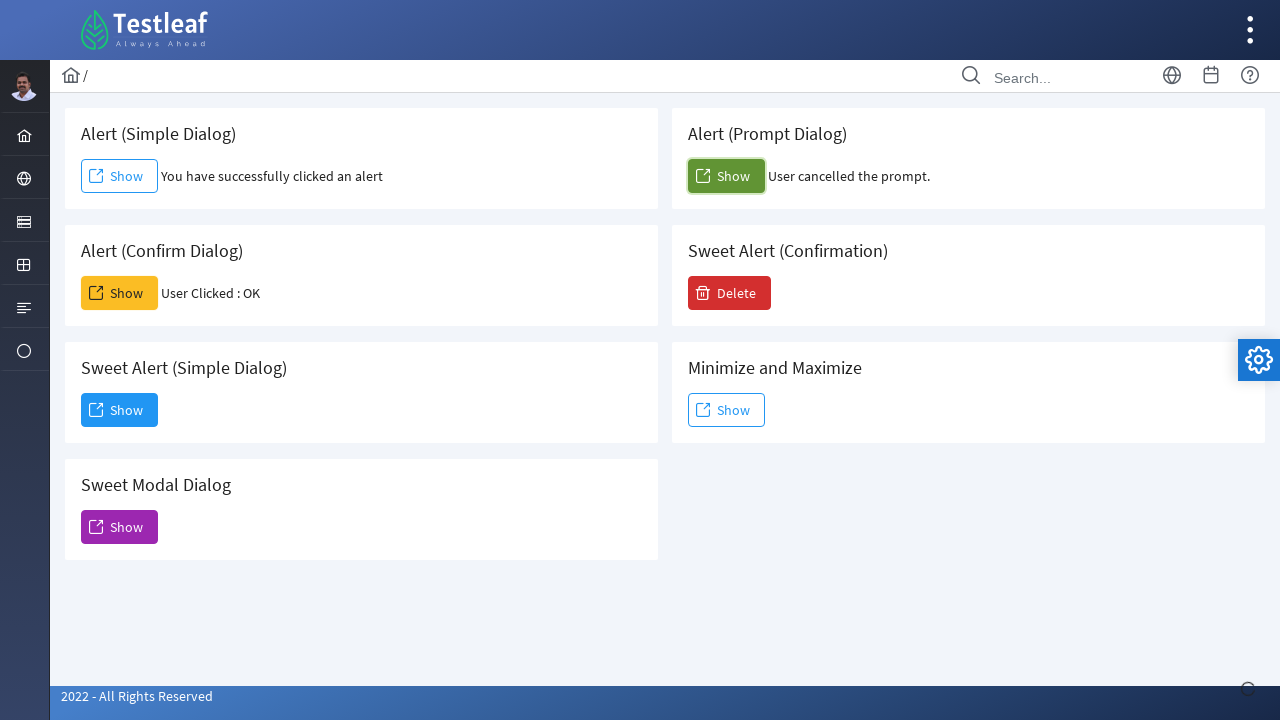

Registered dialog handler to accept prompt alert with text 'TestLeaf'
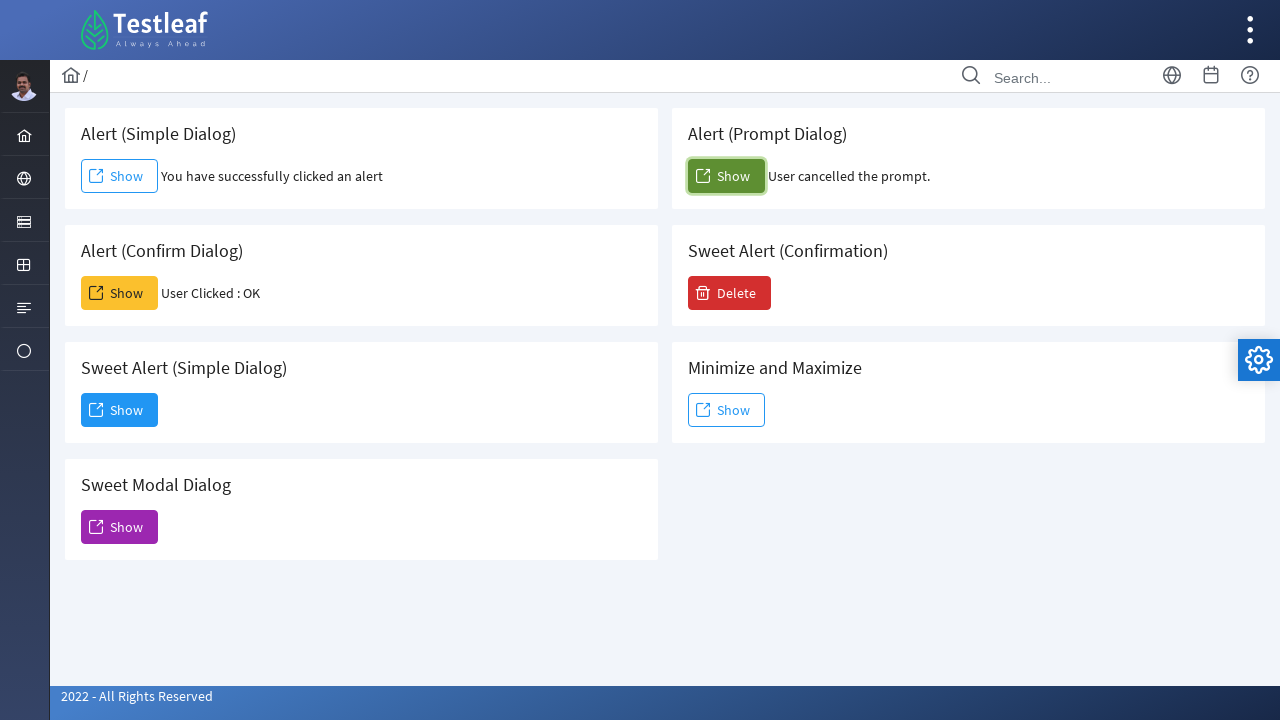

Waited for prompt alert to be processed
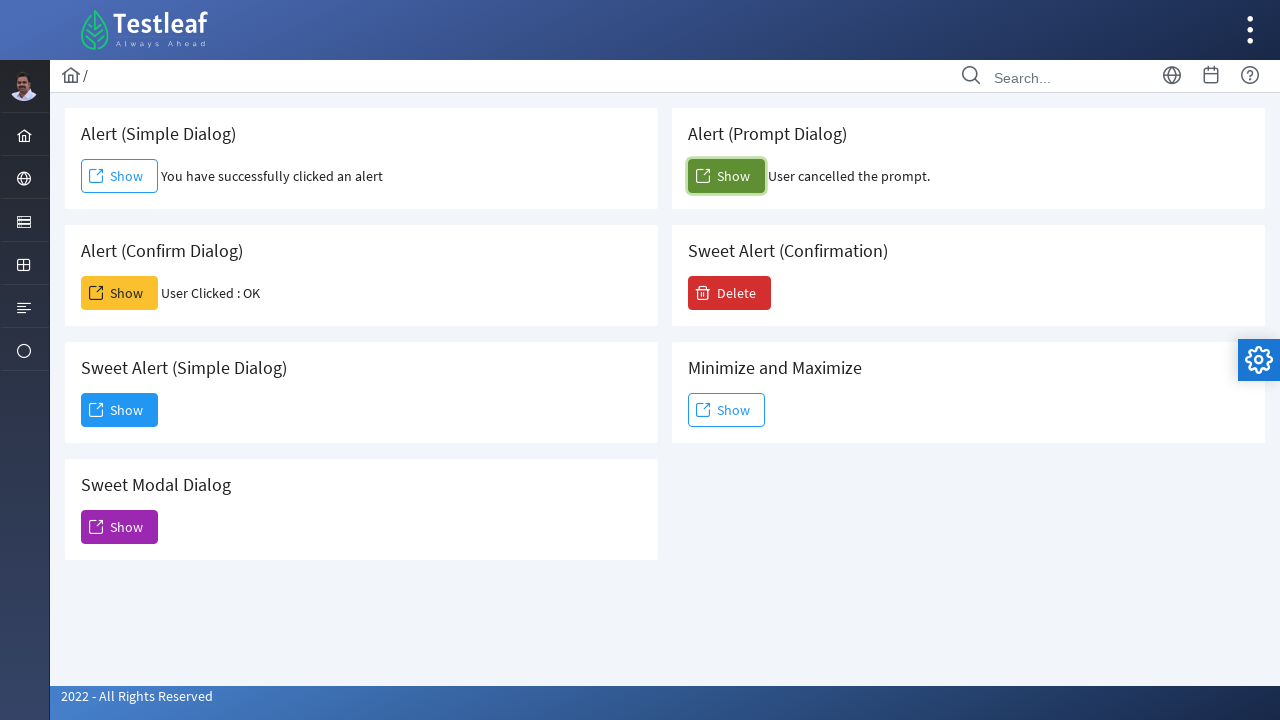

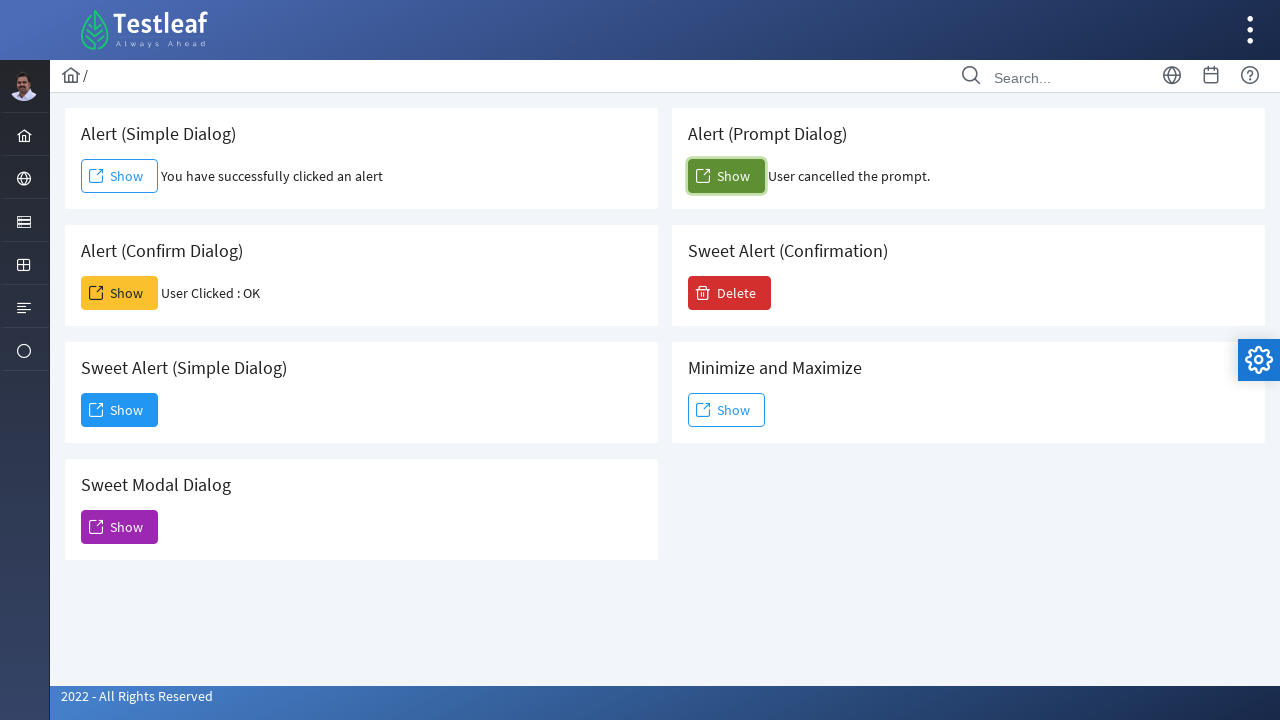